Tests dynamic loading by clicking start button and waiting for hidden element to appear with expected text

Starting URL: https://the-internet.herokuapp.com/dynamic_loading/1

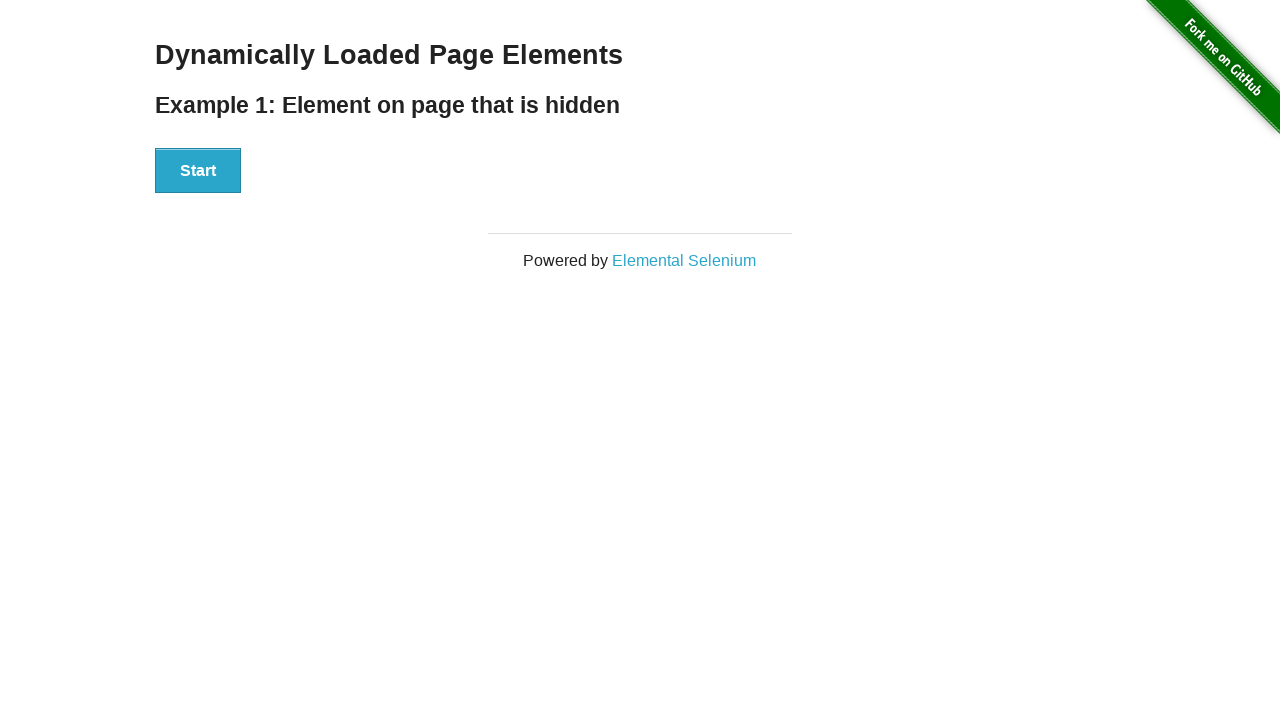

Clicked the Start button to initiate dynamic loading at (198, 171) on xpath=//div[@id='start']/button[.='Start']
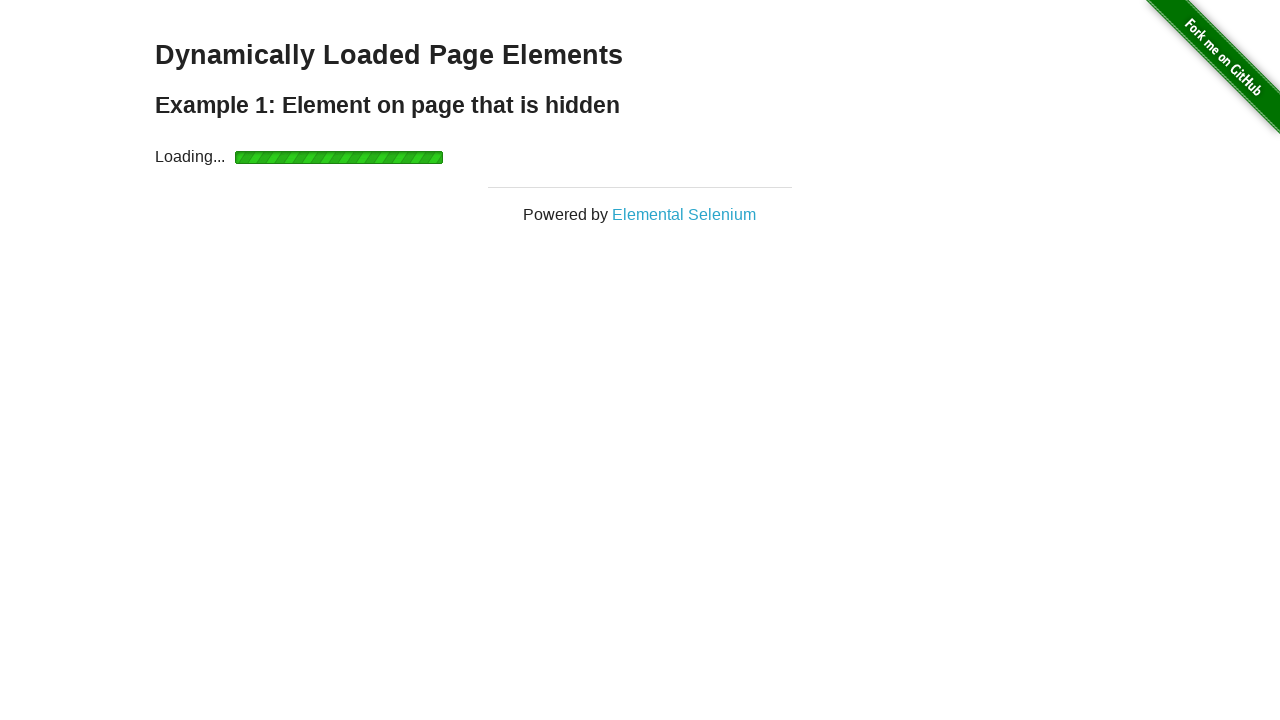

Loading indicator disappeared after waiting up to 7 seconds
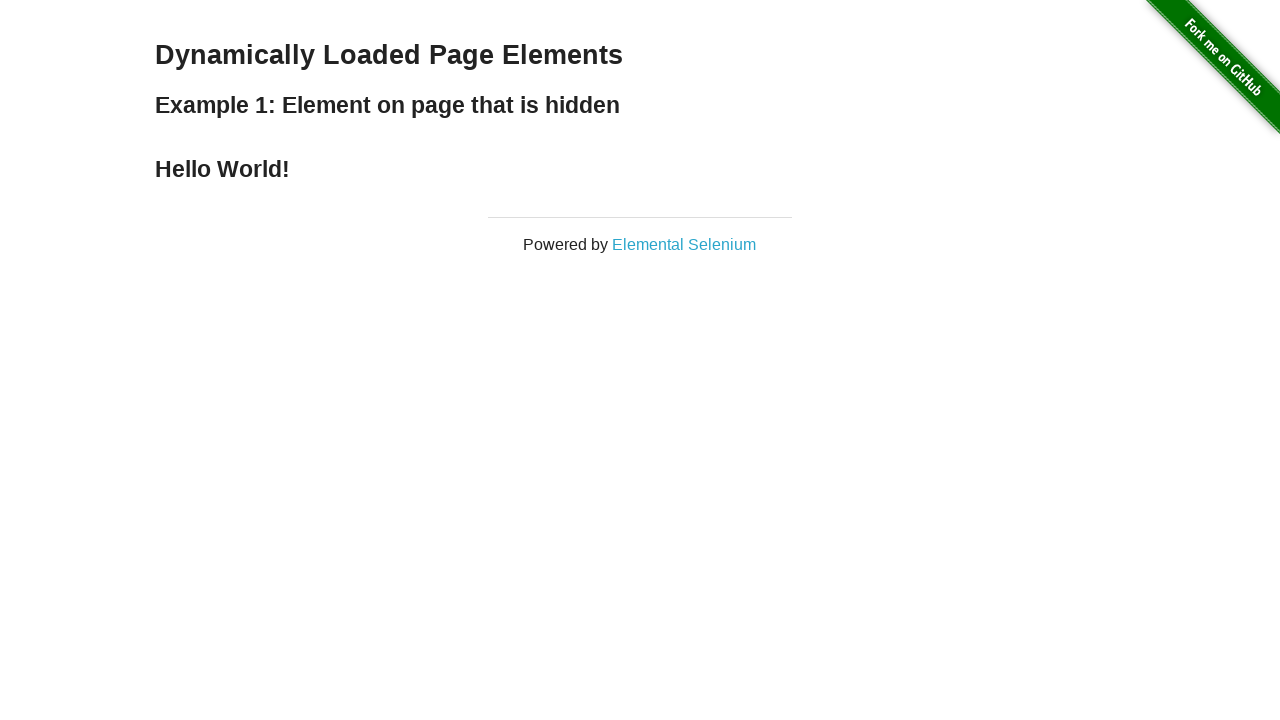

Finish message element became visible
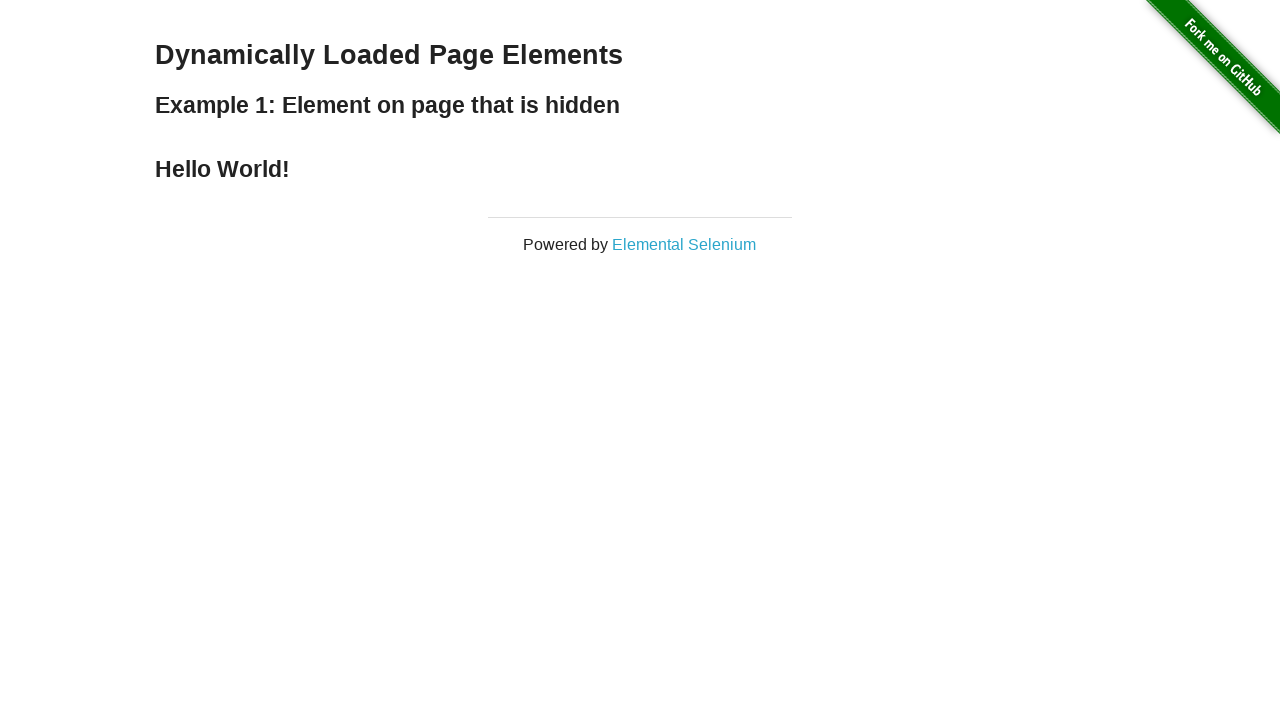

Retrieved finish message text: 'Hello World!'
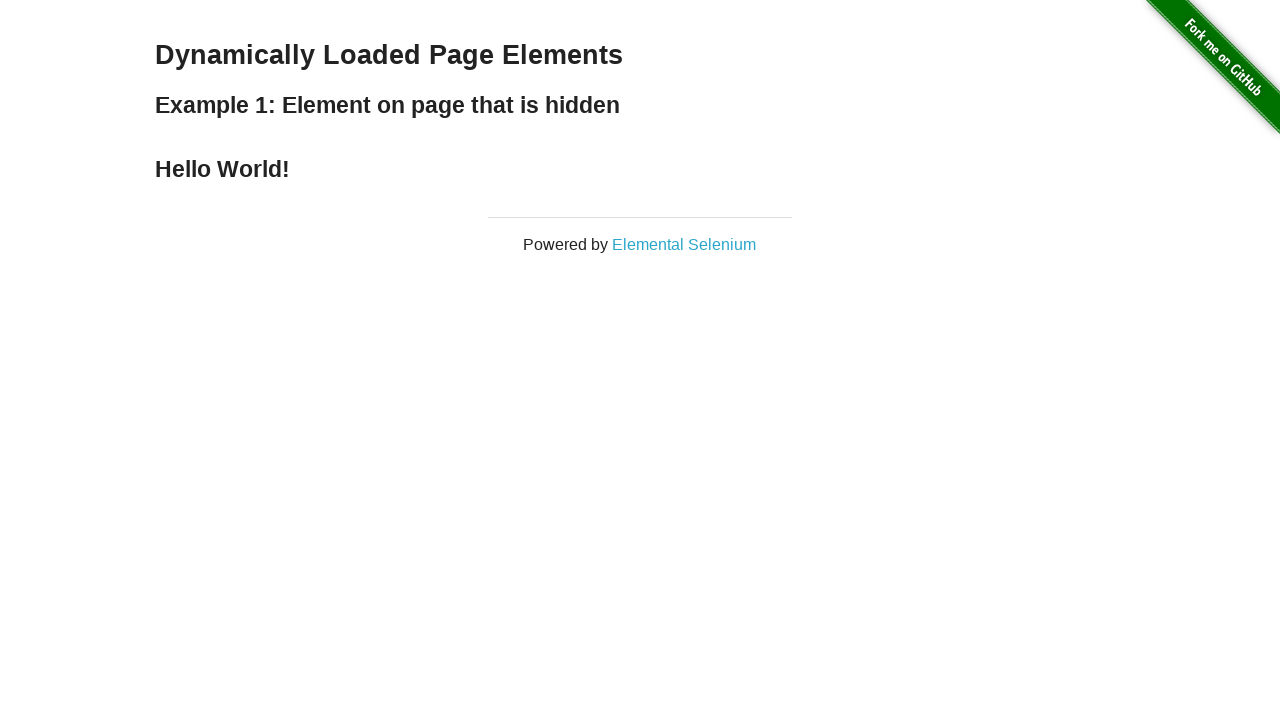

Verified that finish message text equals 'Hello World!'
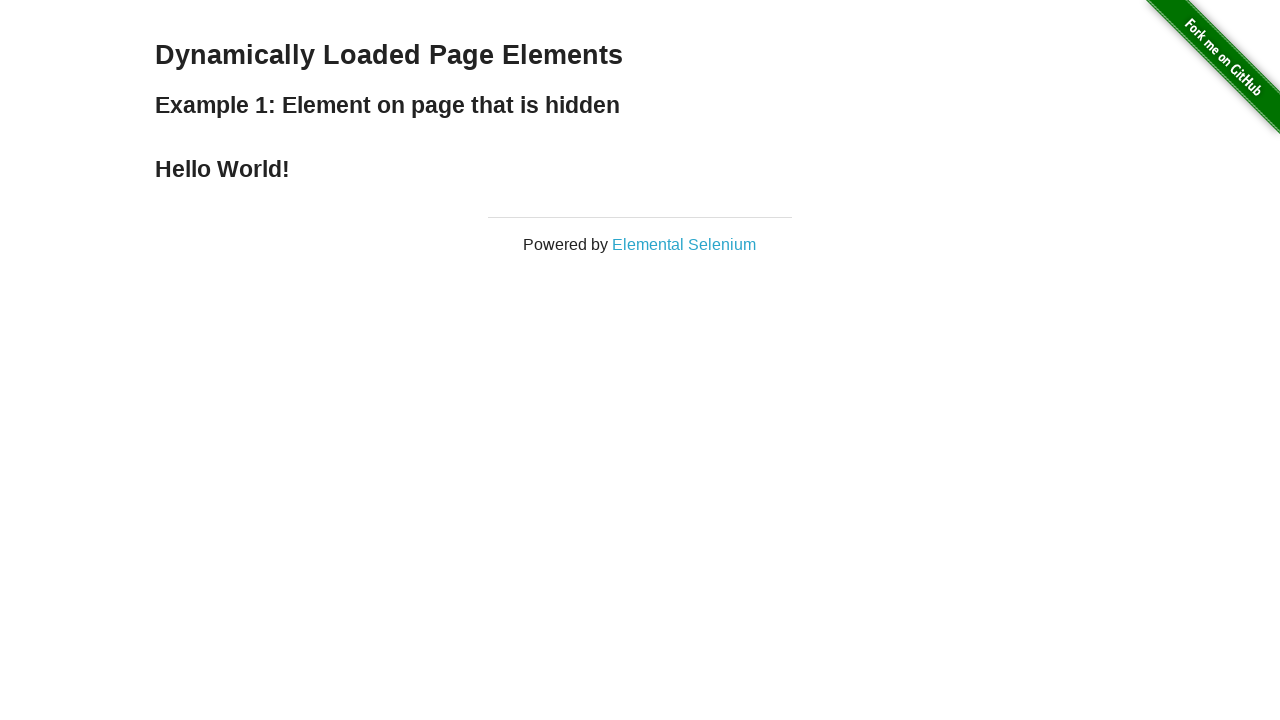

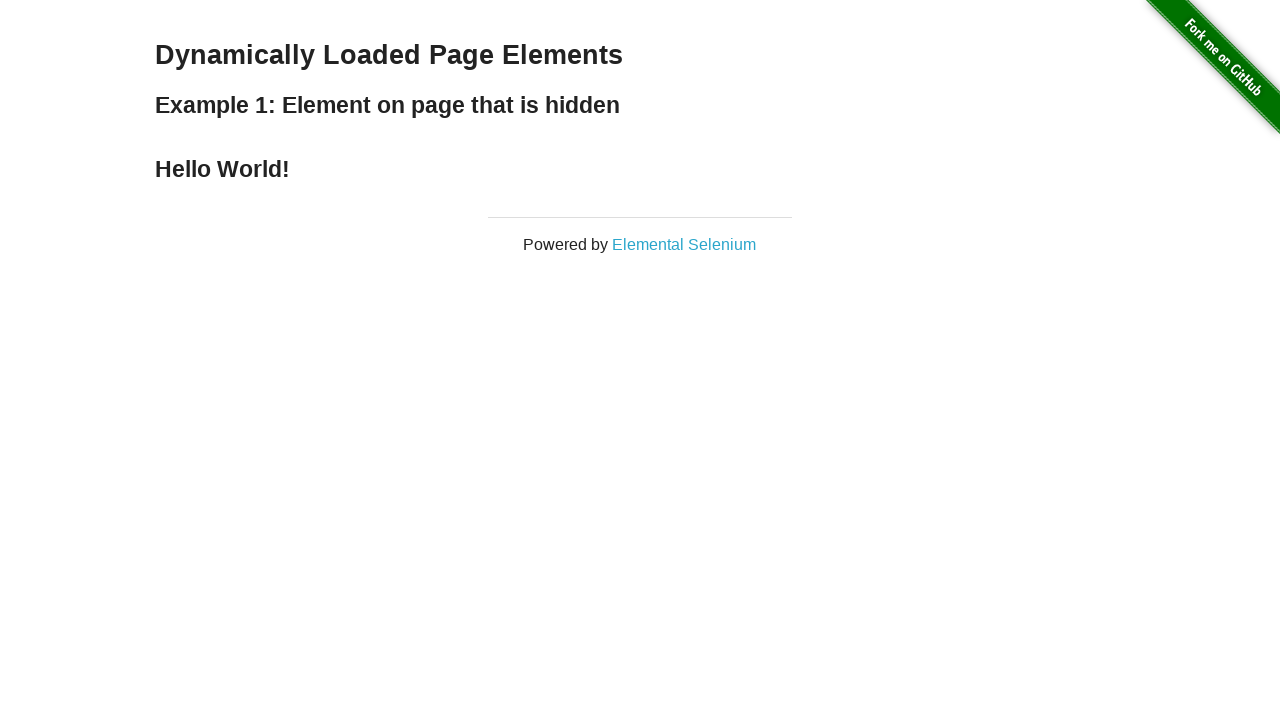